Tests radio button and checkbox selection on a practice form by selecting a gender option and a hobby checkbox

Starting URL: https://demoqa.com/automation-practice-form

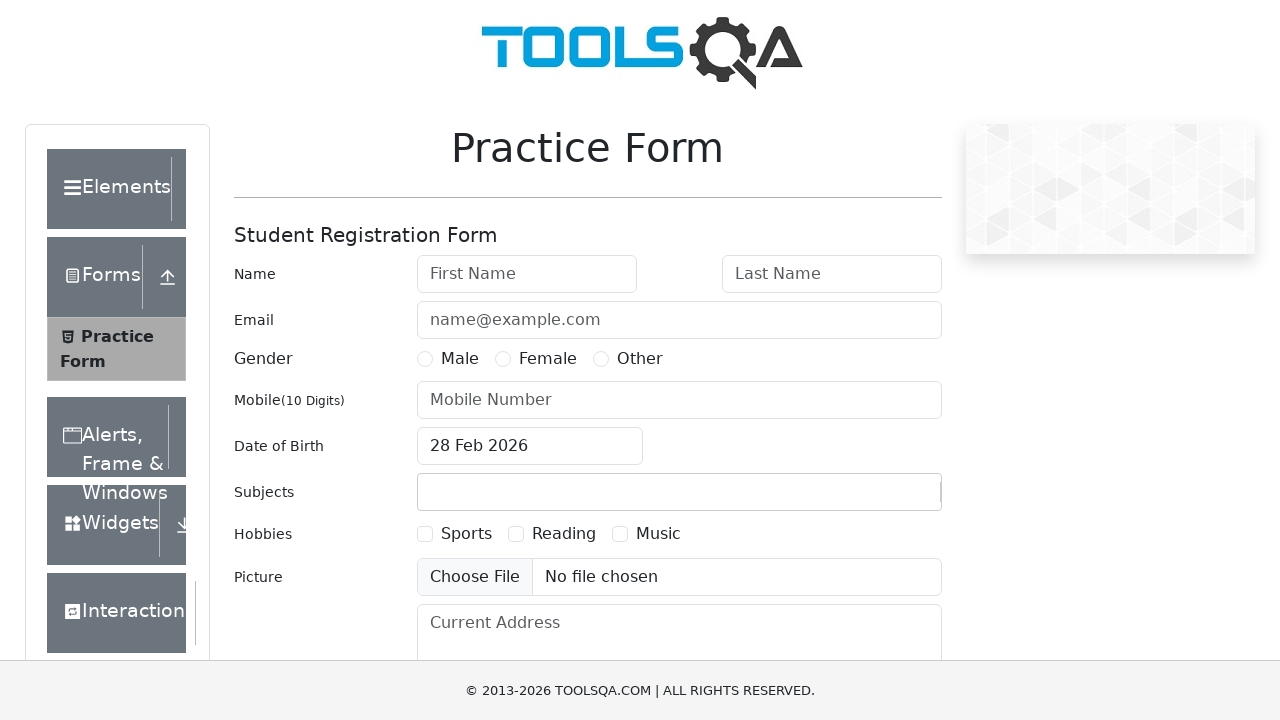

Clicked Female gender radio button at (548, 359) on label[for='gender-radio-2']
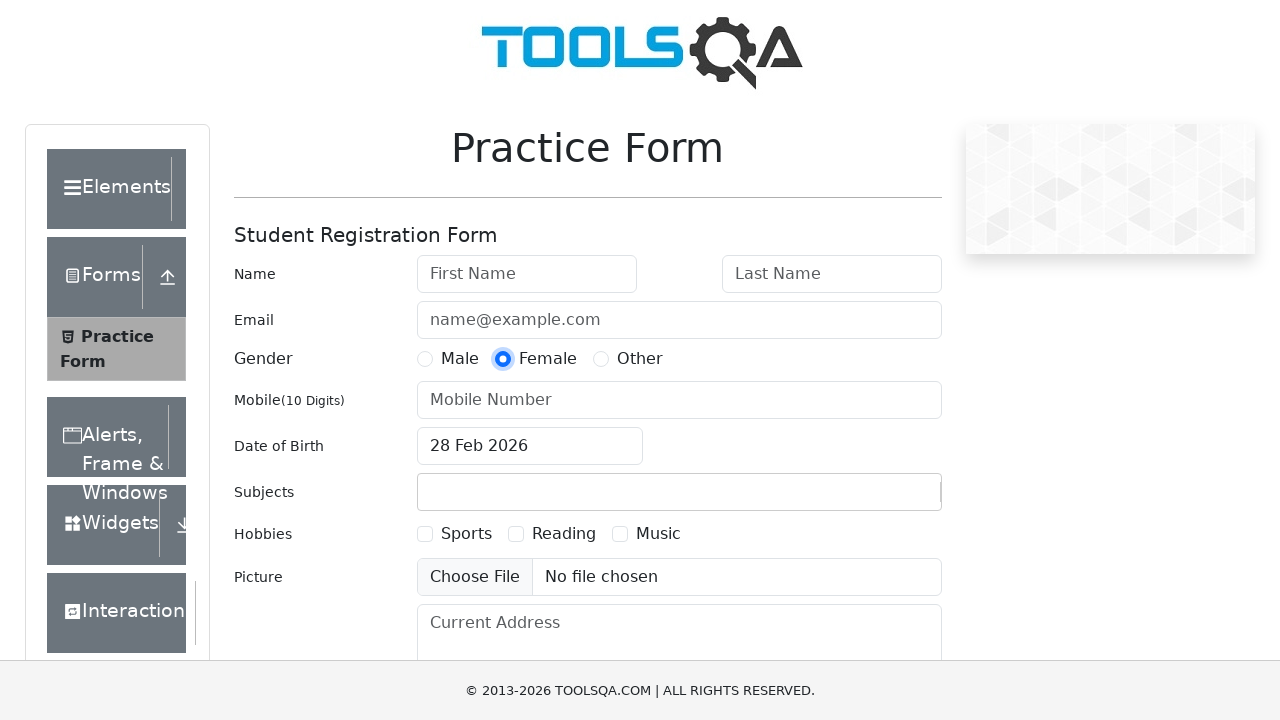

Clicked Reading hobbies checkbox at (564, 534) on label[for='hobbies-checkbox-2']
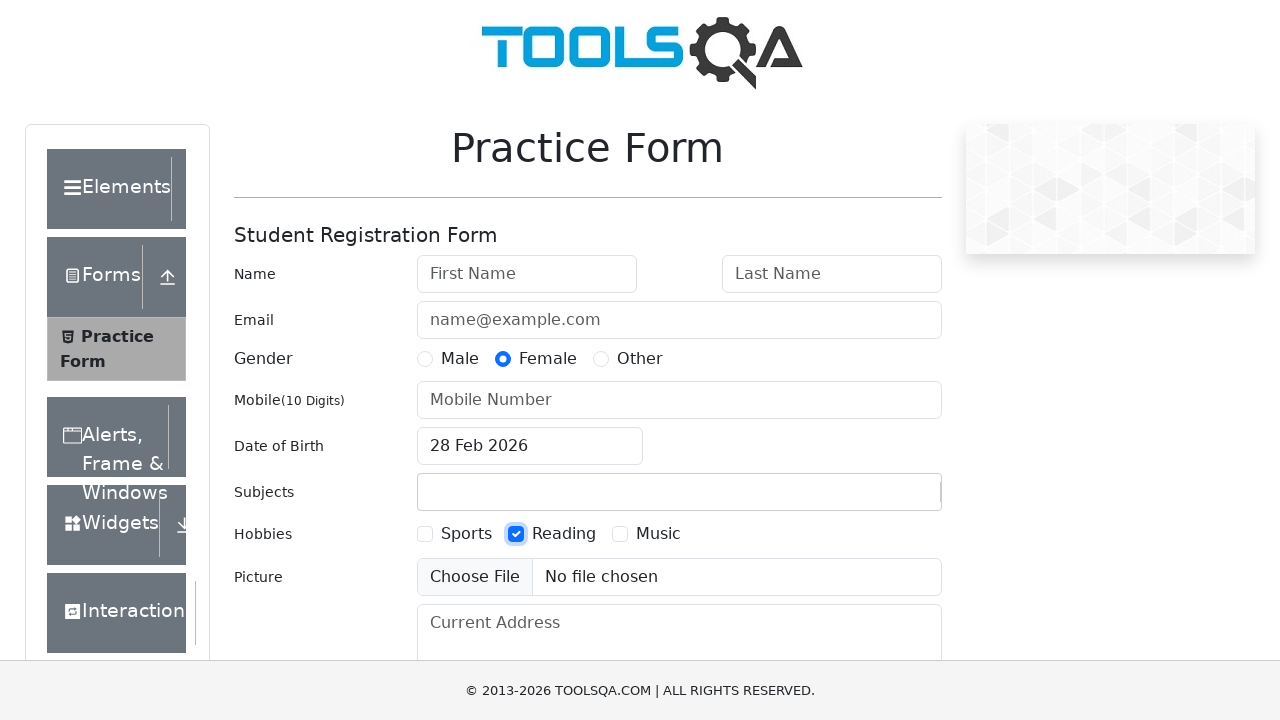

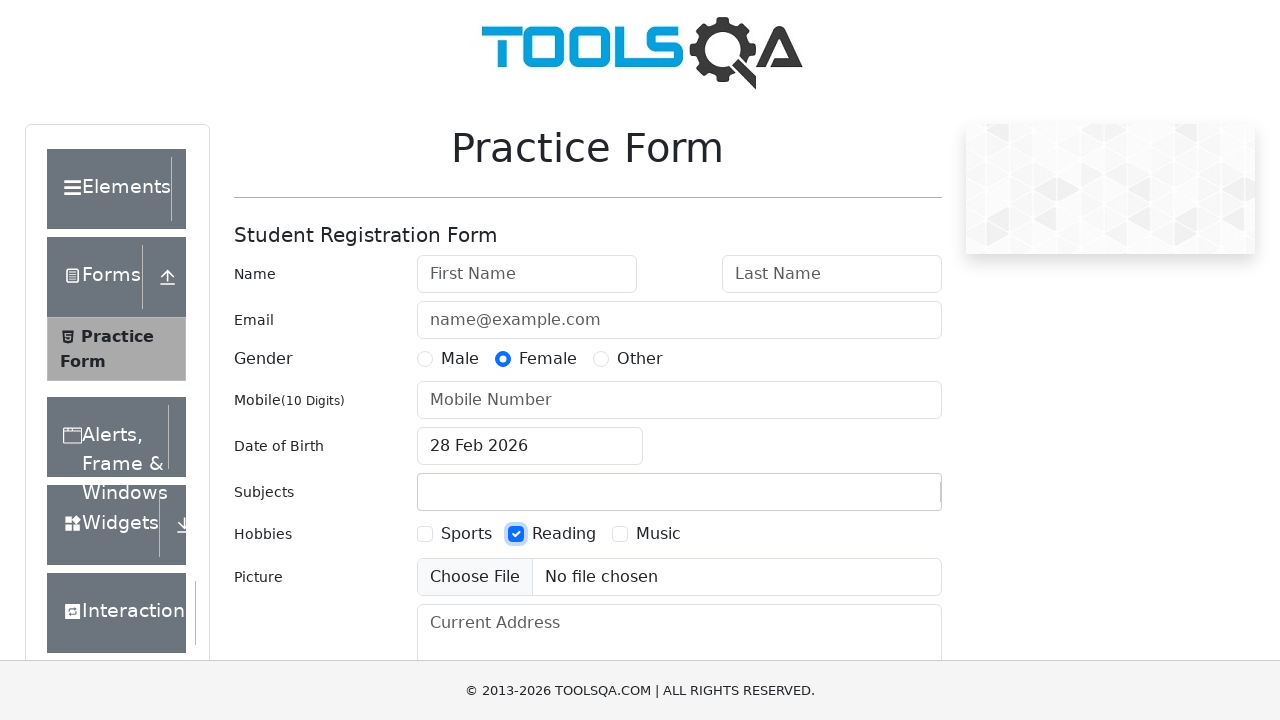